Tests the initial map view by clicking on the location marker, verifying a "You are here" popup appears, then closing the popup and verifying it disappears.

Starting URL: https://d3n9iqvbhzuqoh.cloudfront.net/

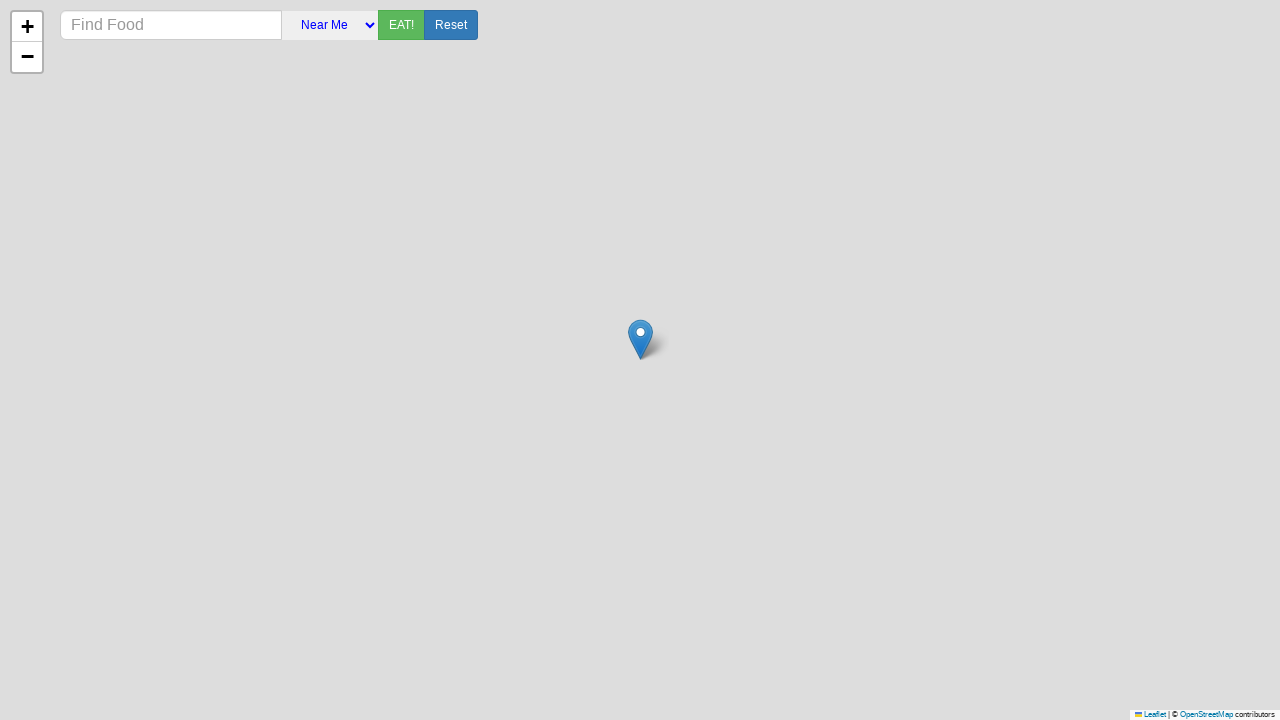

Location marker is visible on the map
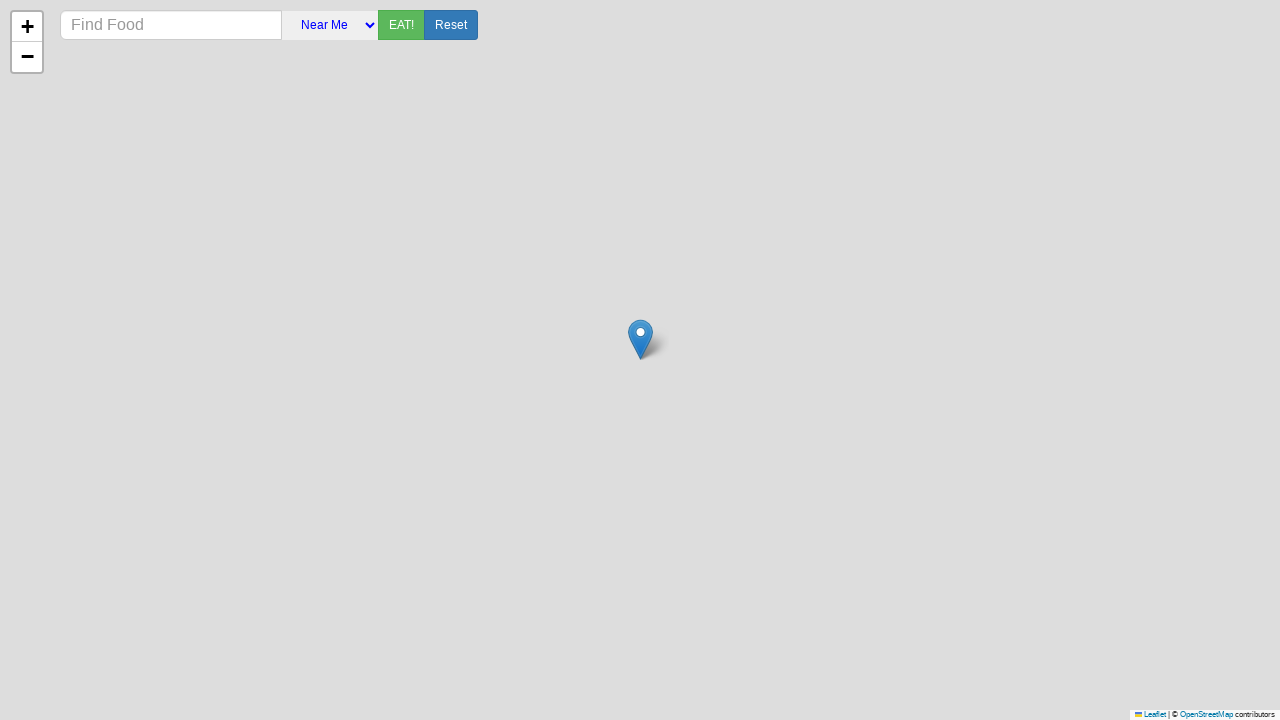

Clicked on the location marker at (640, 340) on internal:role=button[name="Marker"i]
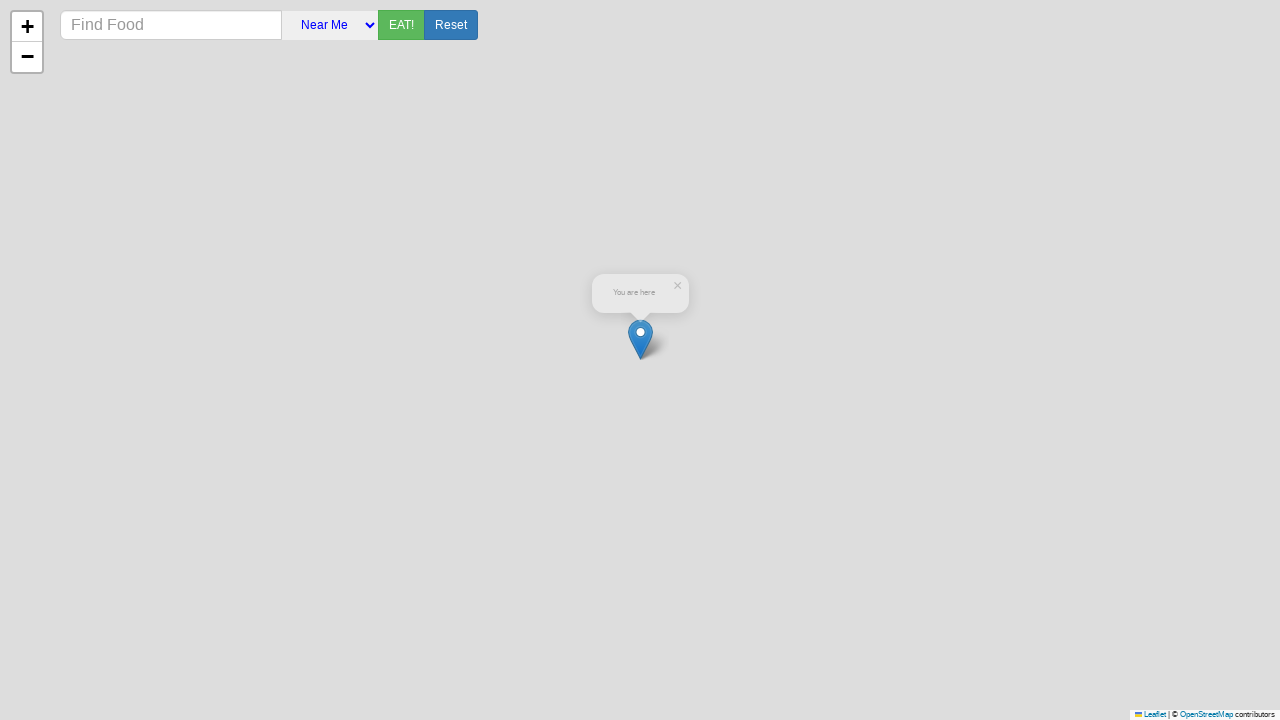

Popup appeared after clicking marker
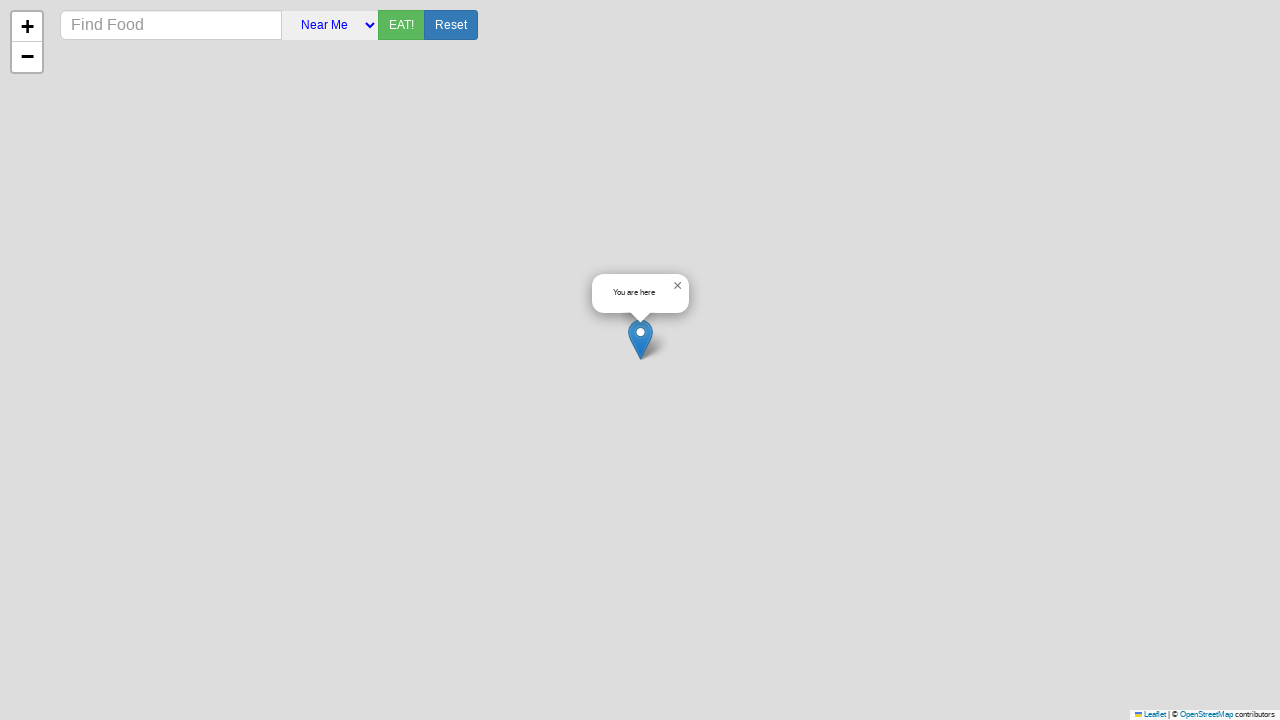

Verified popup contains 'You are here' text
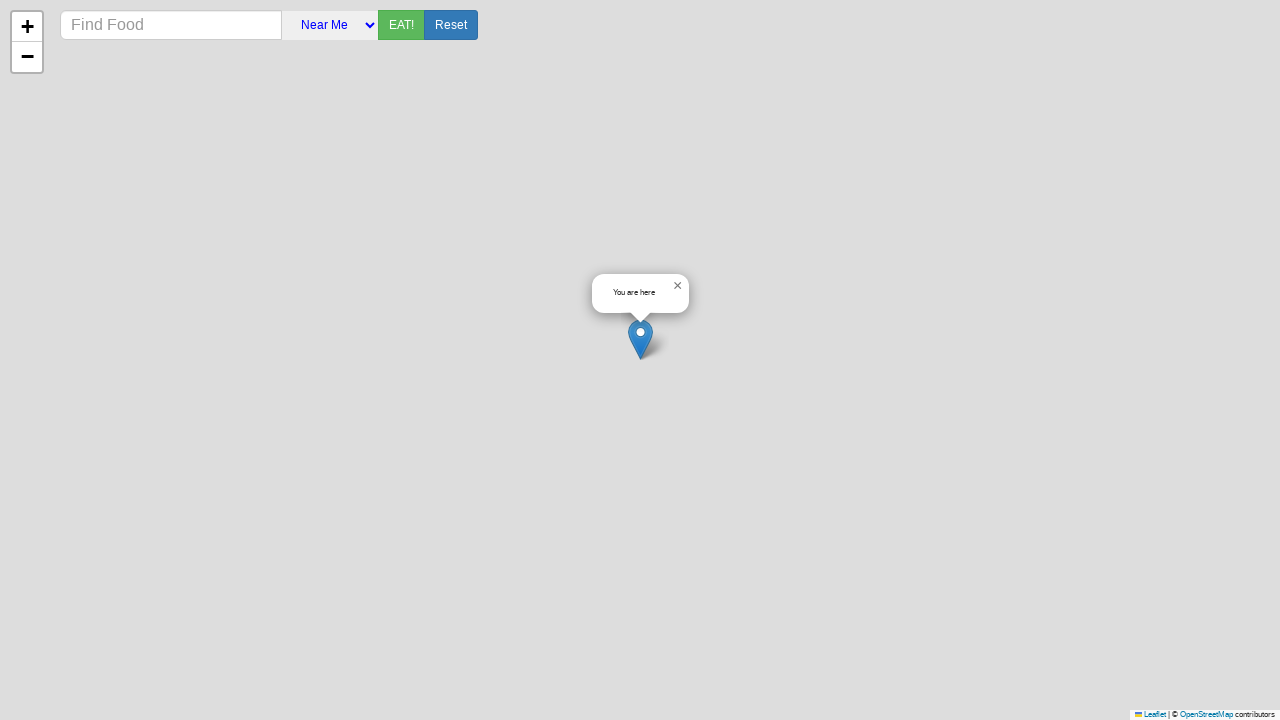

Clicked the popup close button at (677, 286) on a.leaflet-popup-close-button
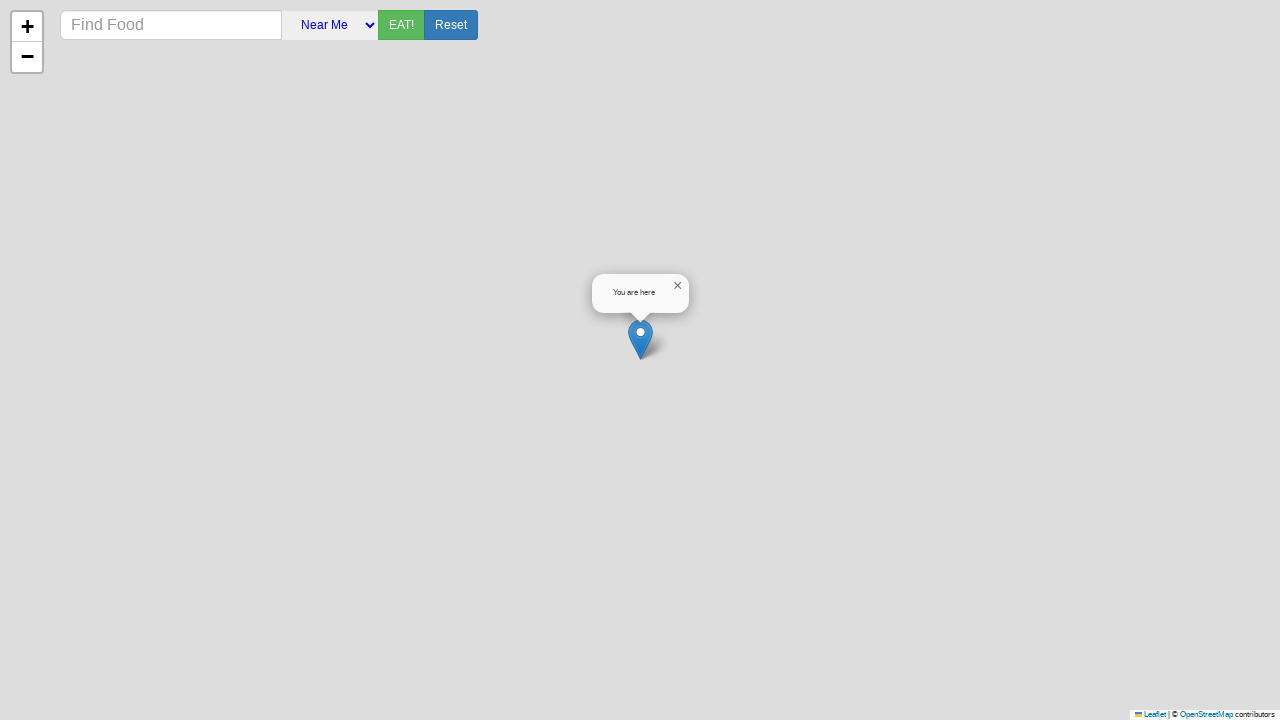

Popup has been closed and is no longer visible
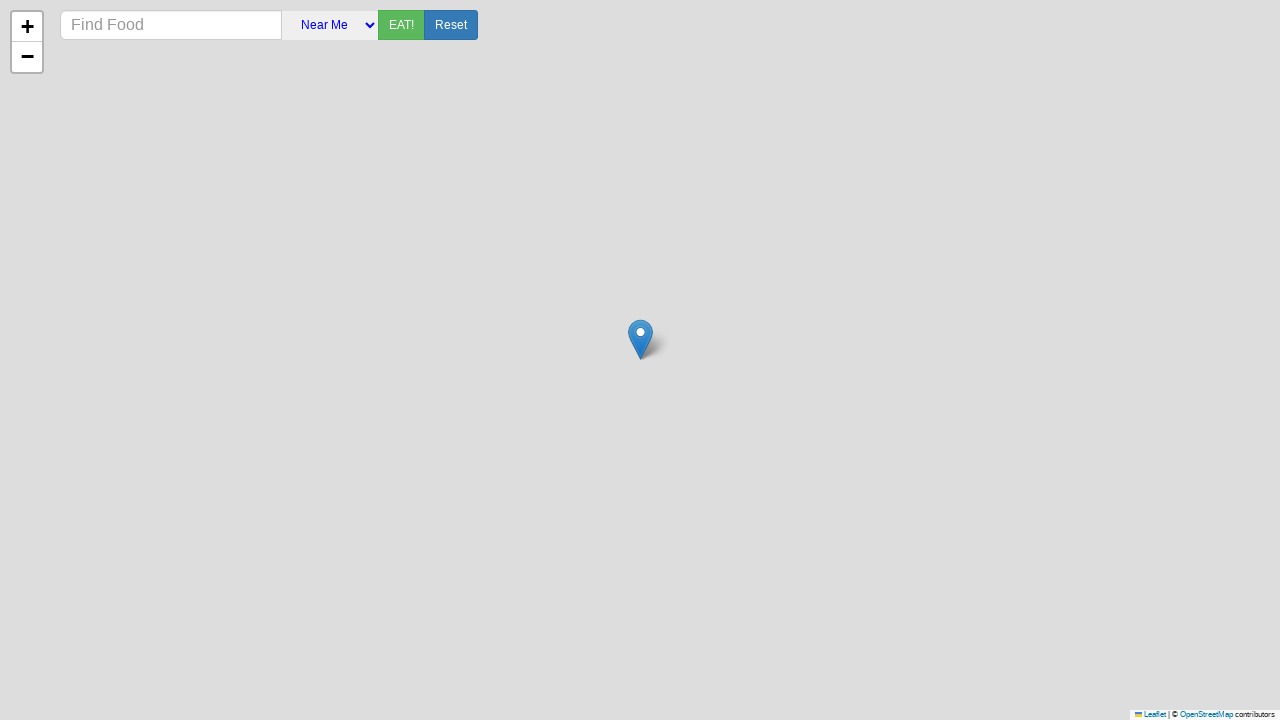

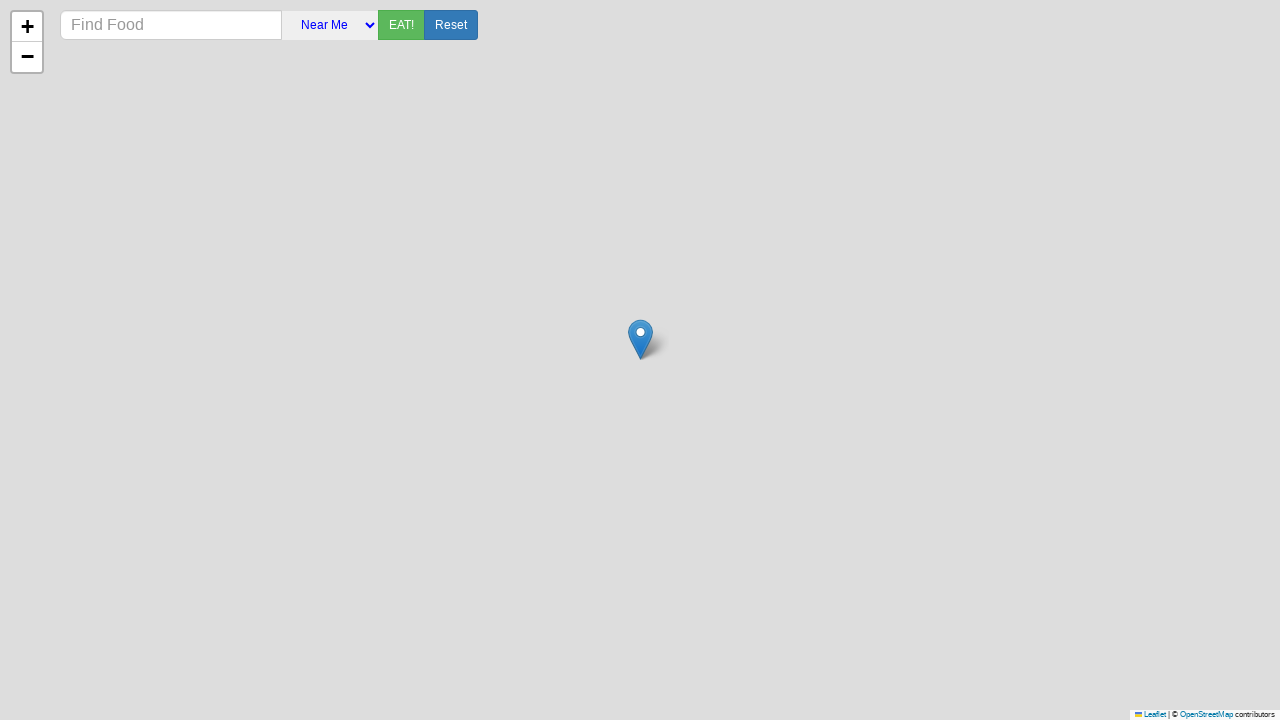